Tests Google Patents advanced search functionality by entering a search query, submitting the search, changing results per page to 100, and navigating through search results pagination.

Starting URL: https://patents.google.com/advanced

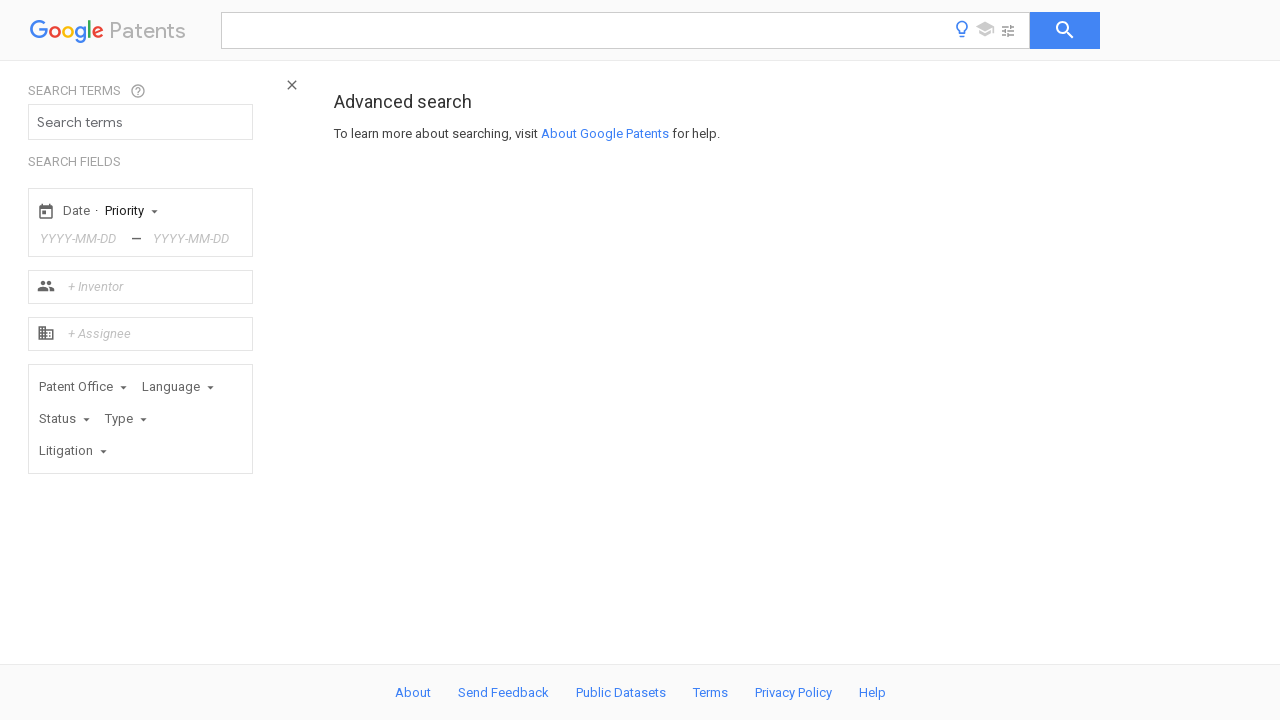

Search input field loaded
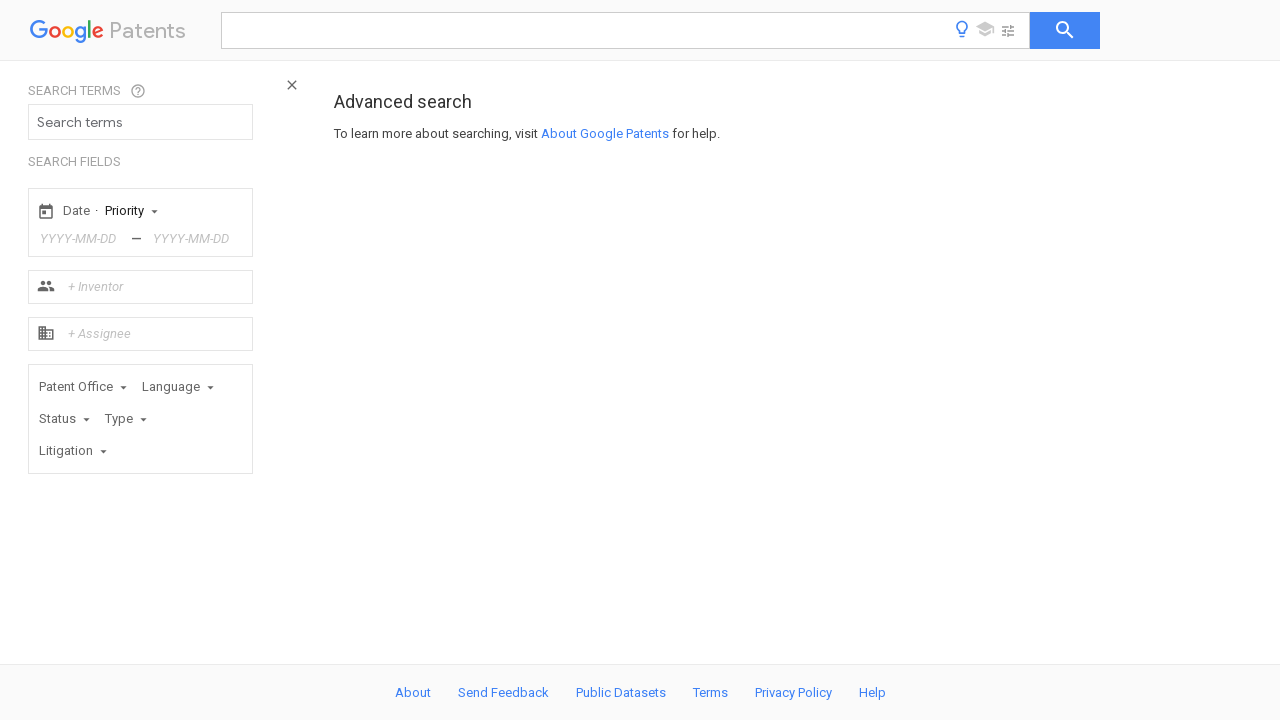

Waited for page to fully load
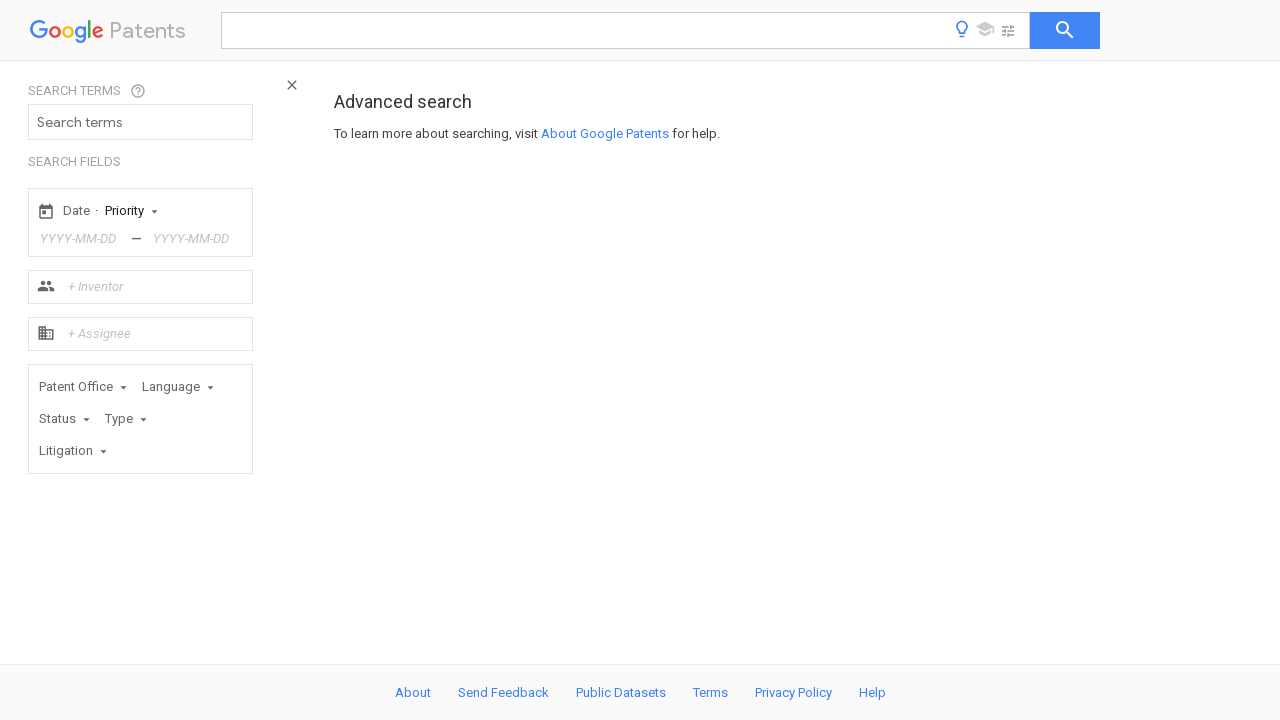

Entered search query 'machine learning neural network' in search field on #searchInput
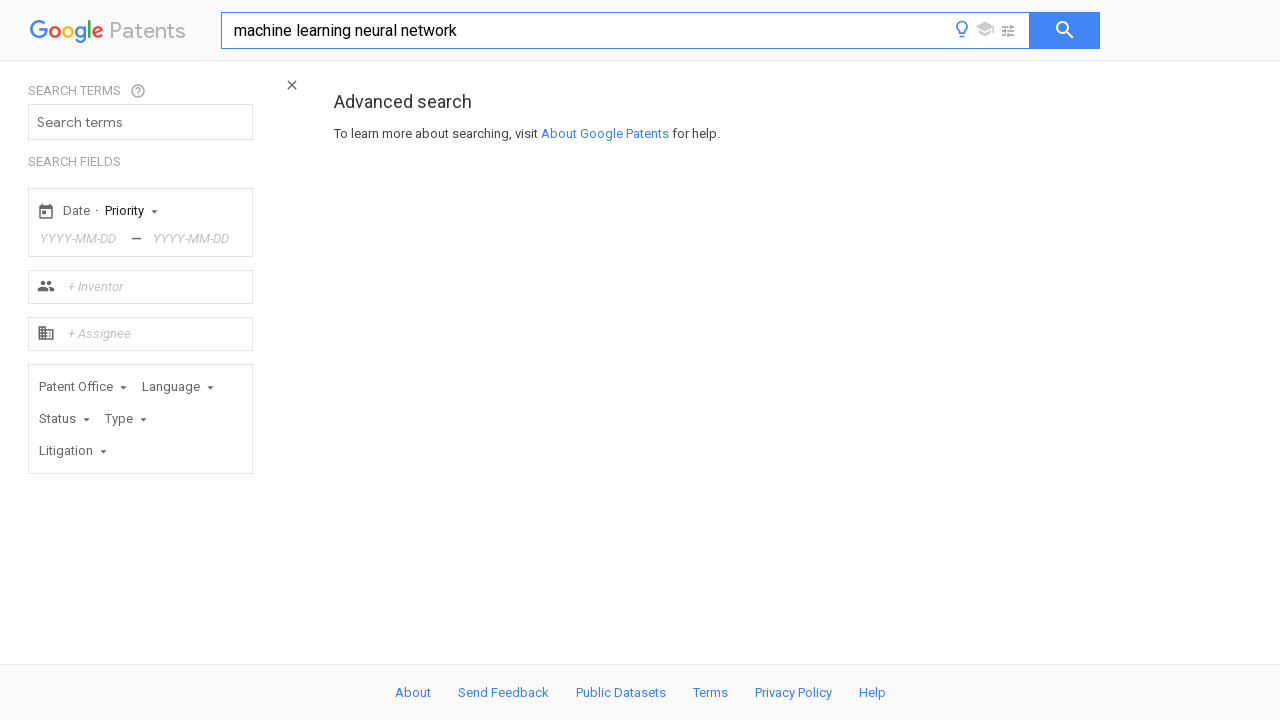

Waited before clicking search button
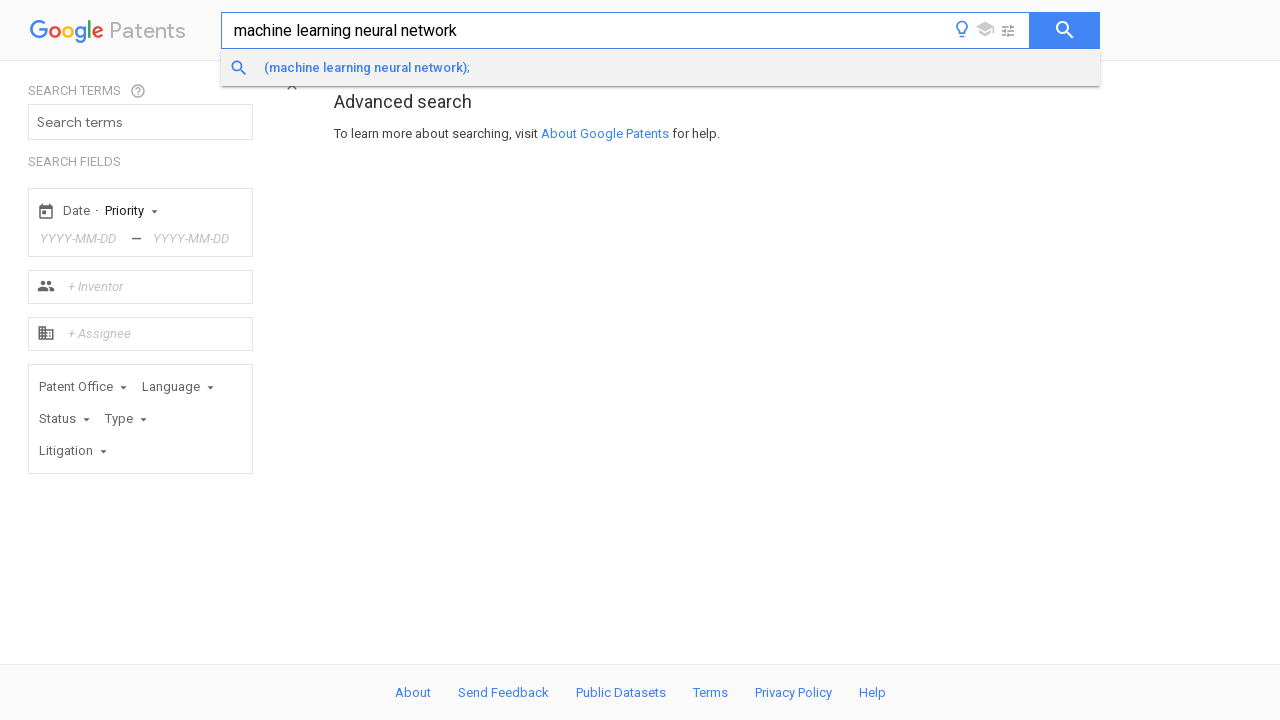

Clicked search button to submit query at (1065, 30) on #searchButton
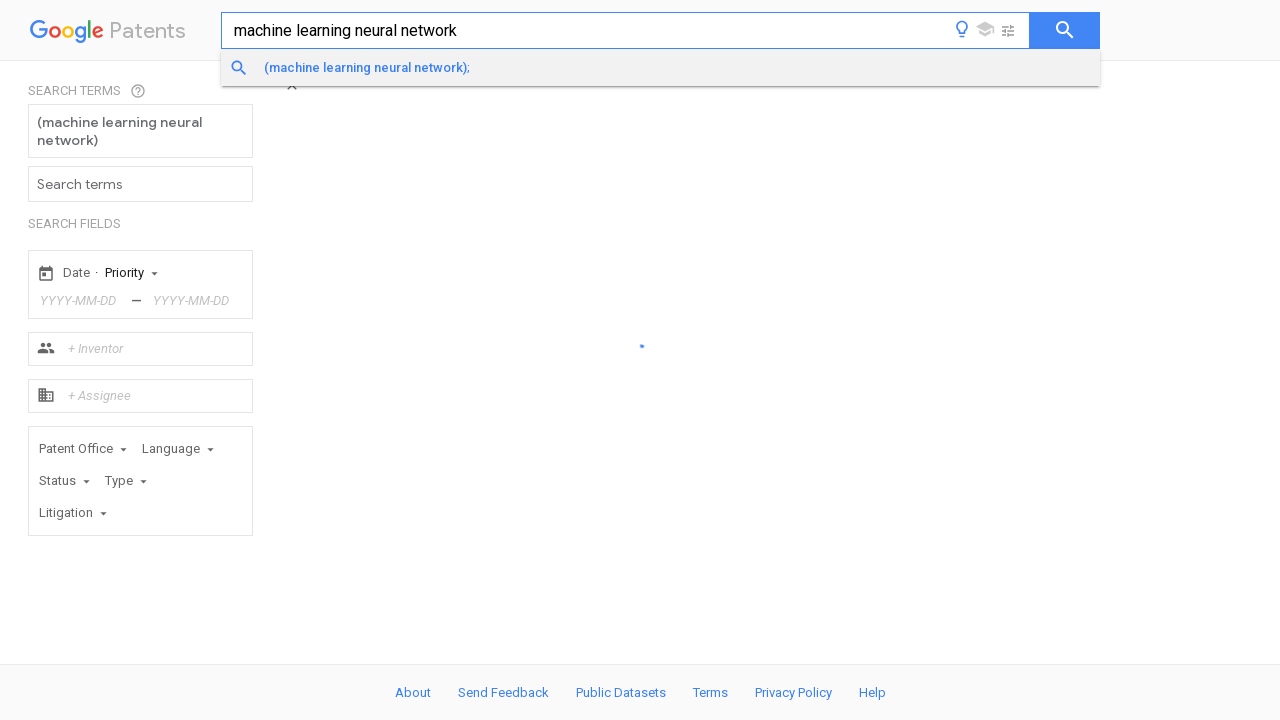

Search results page loaded with Results/page dropdown visible
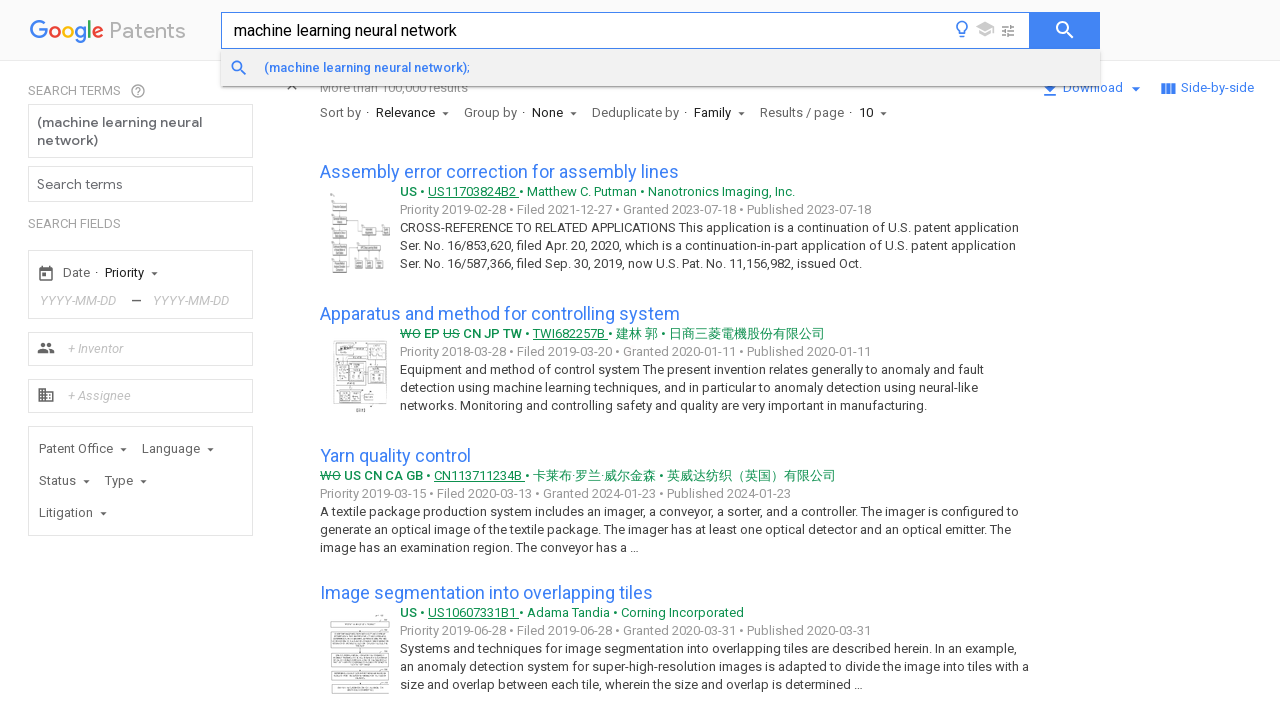

Clicked Results/page dropdown menu at (830, 113) on dropdown-menu[label="Results / page"]
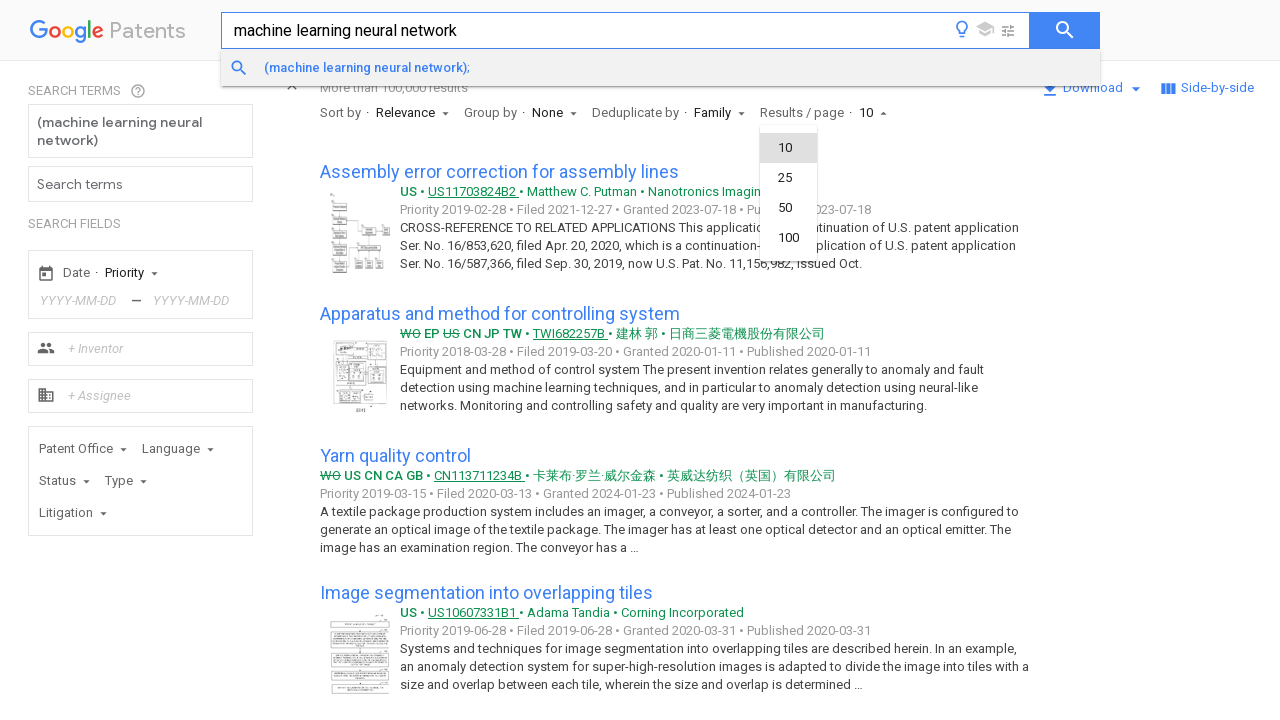

Selected 100 results per page option at (788, 238) on dropdown-menu[label="Results / page"] iron-dropdown div div div div:nth-child(4)
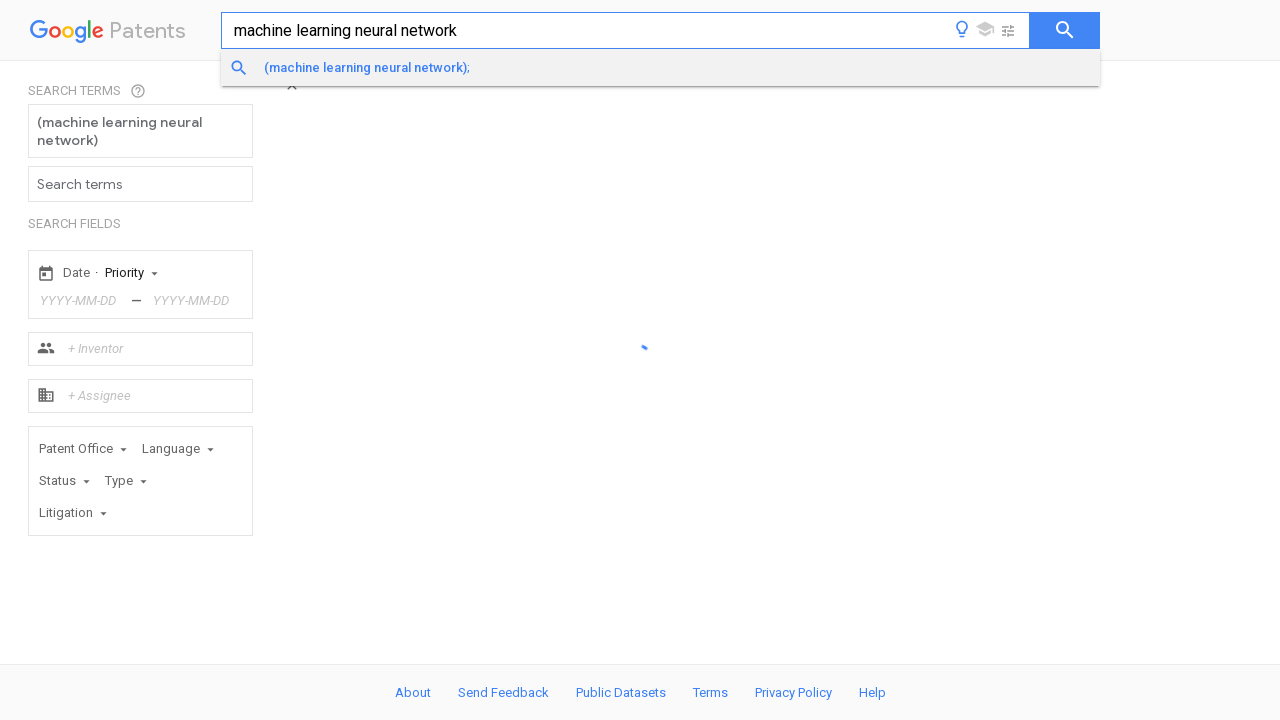

Search results loaded with 100 items per page
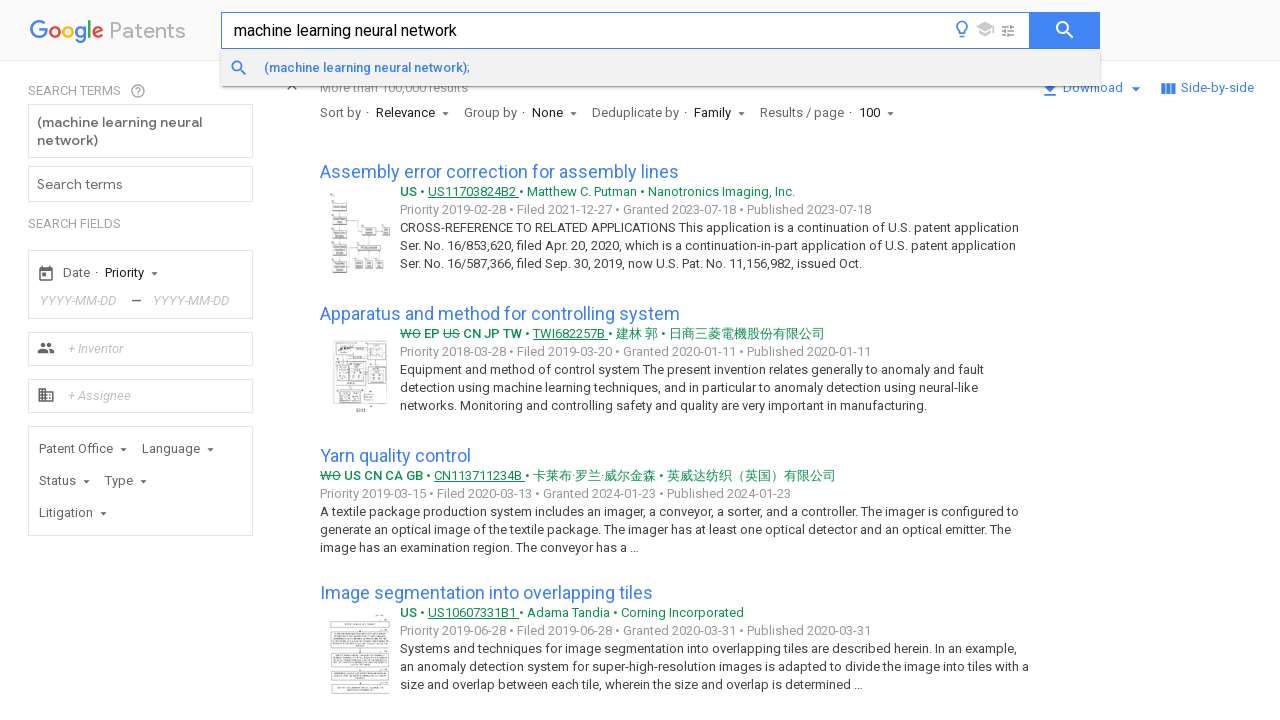

Waited before checking pagination buttons
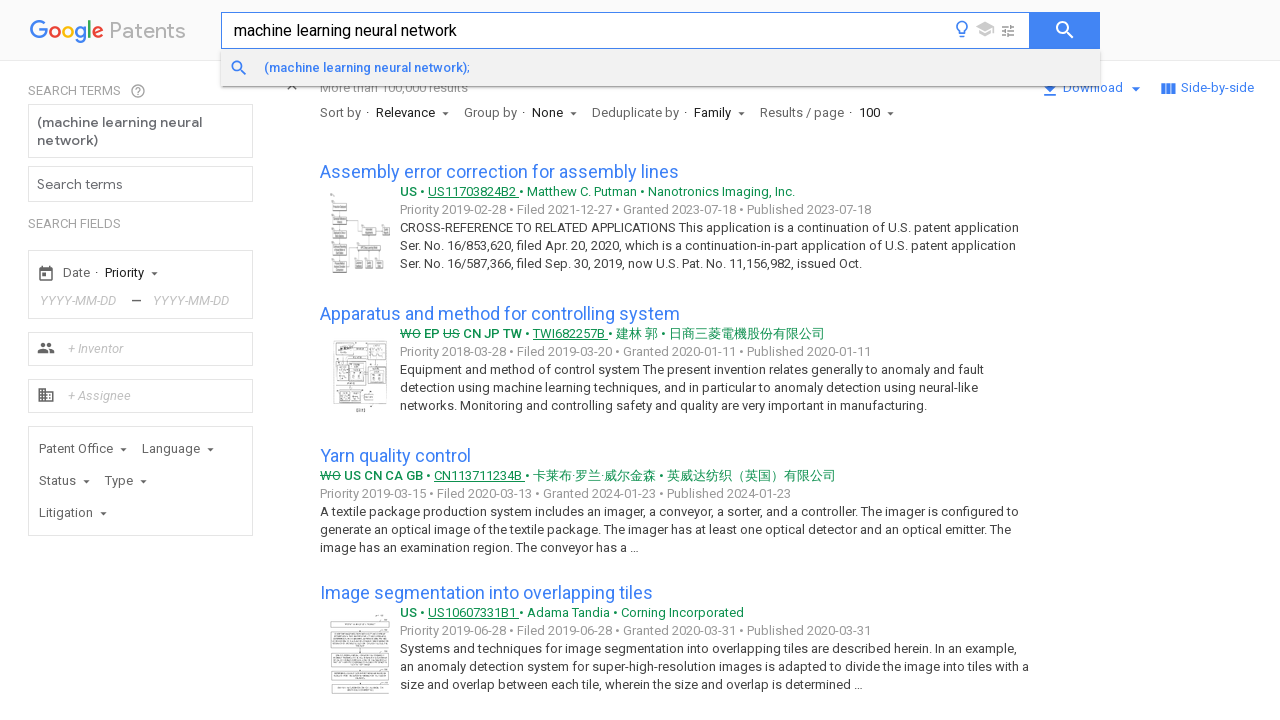

Located pagination button elements
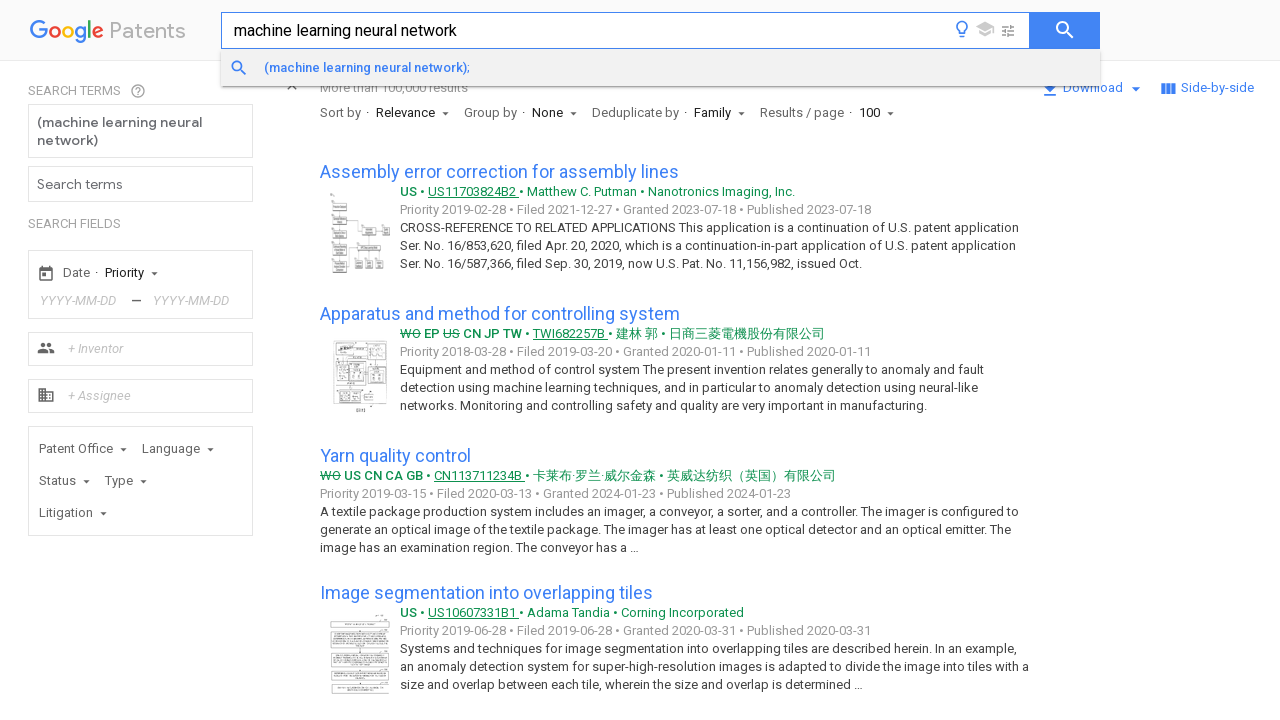

Clicked next page button to navigate to next results page at (371, 360) on iron-icon#icon >> nth=1
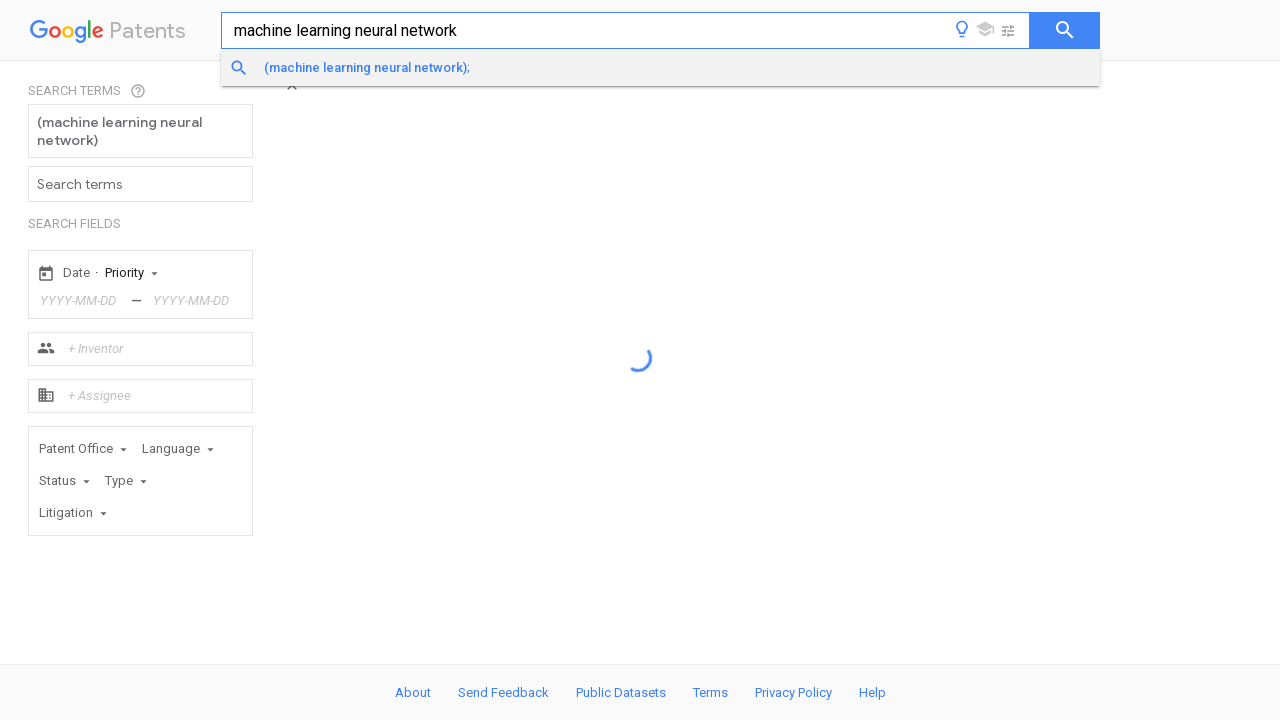

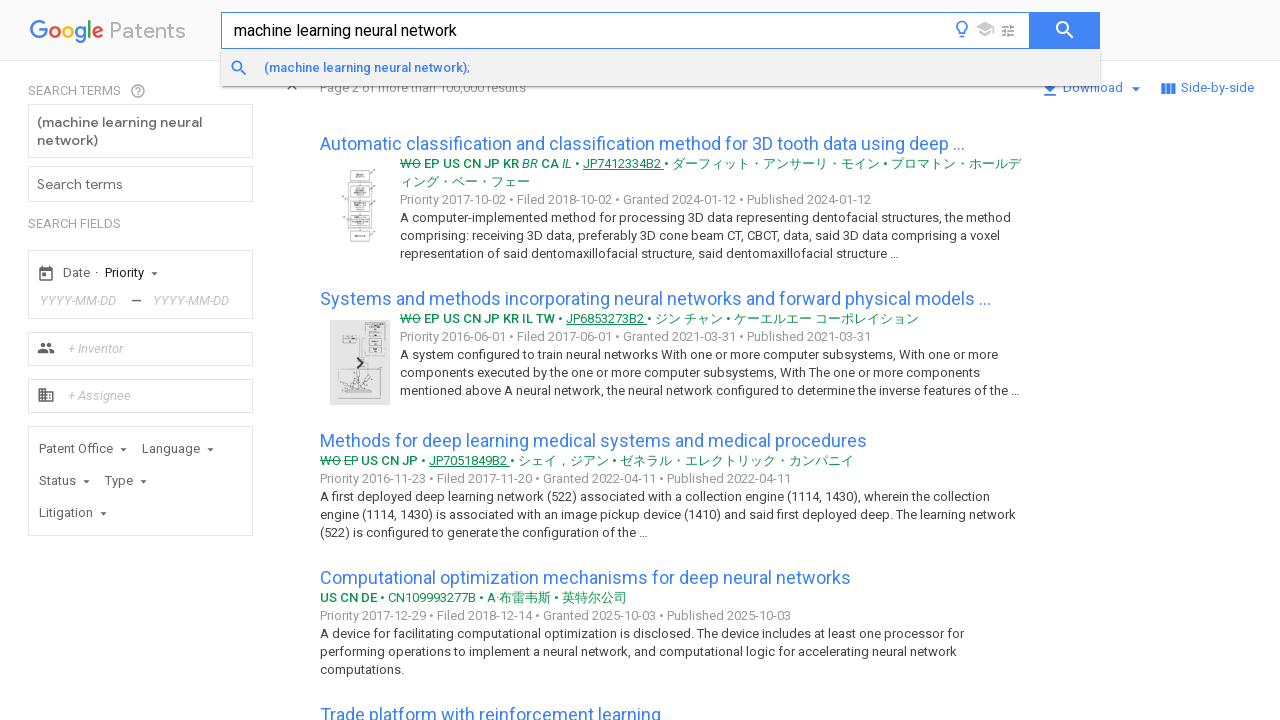